Checks that the value of the second button equals "this is Also a Button" when ignoring case

Starting URL: https://kristinek.github.io/site/examples/locators

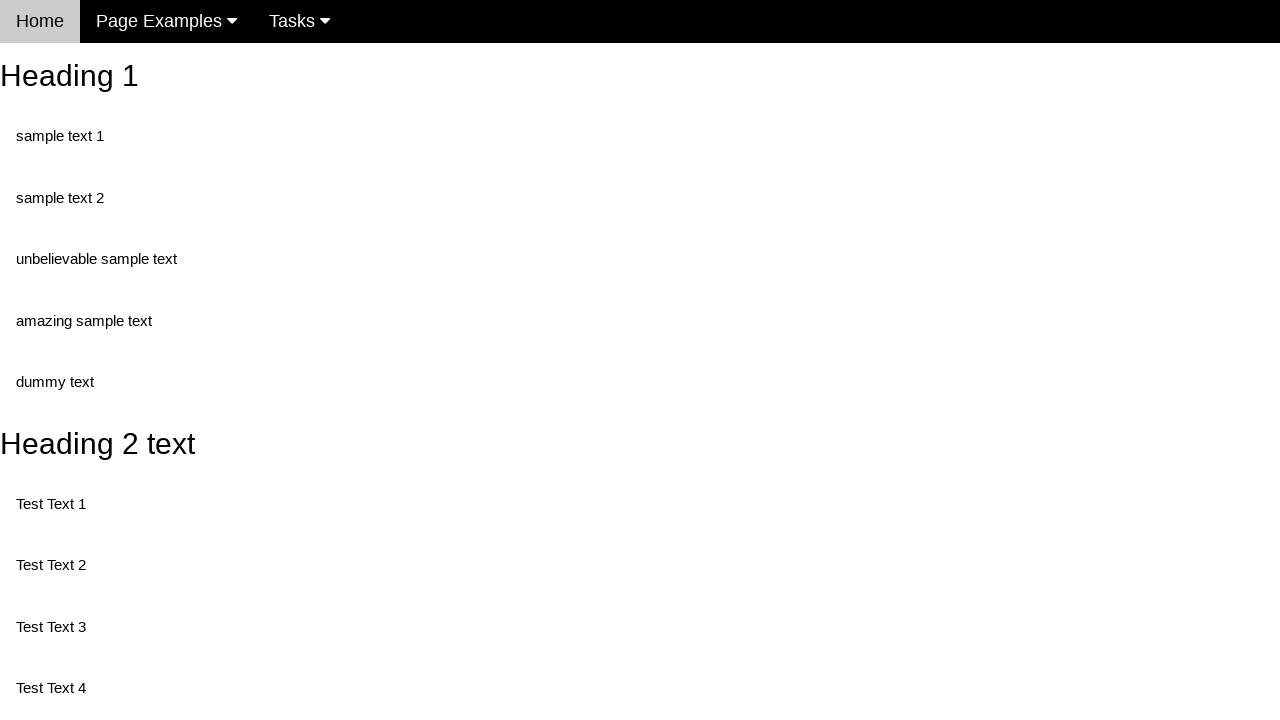

Navigated to locators example page
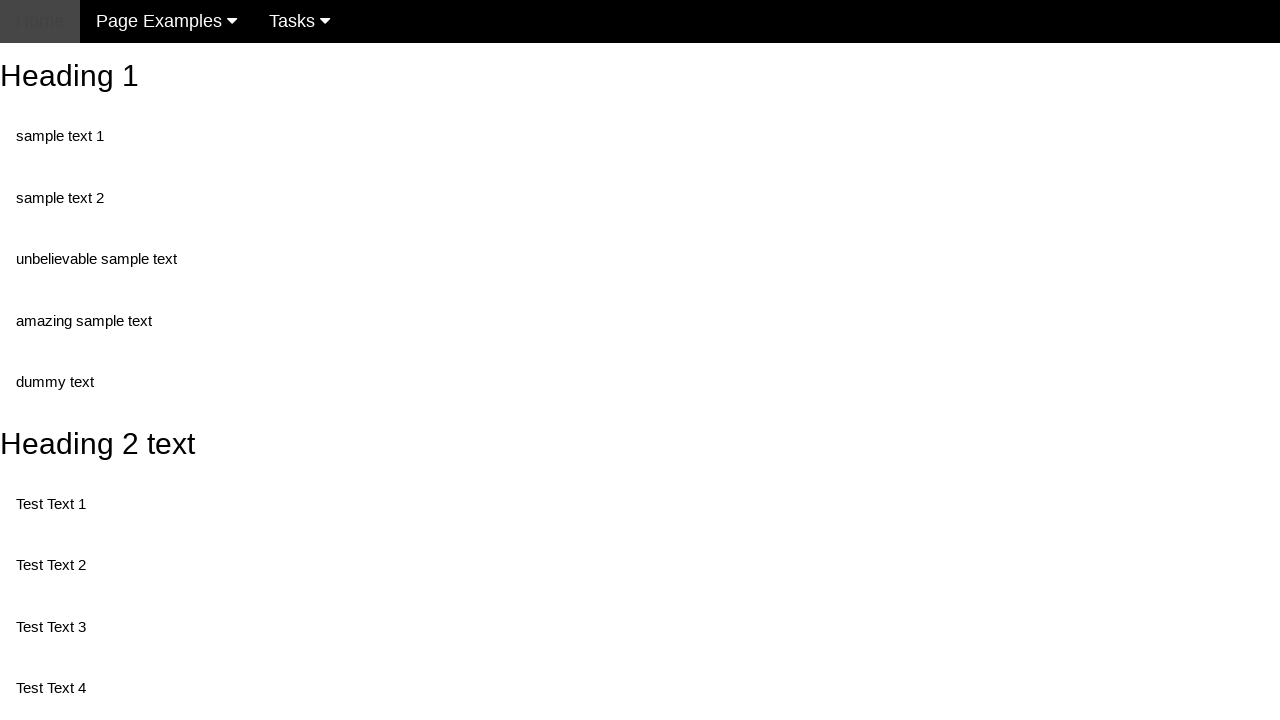

Retrieved value attribute from button with id 'buttonId'
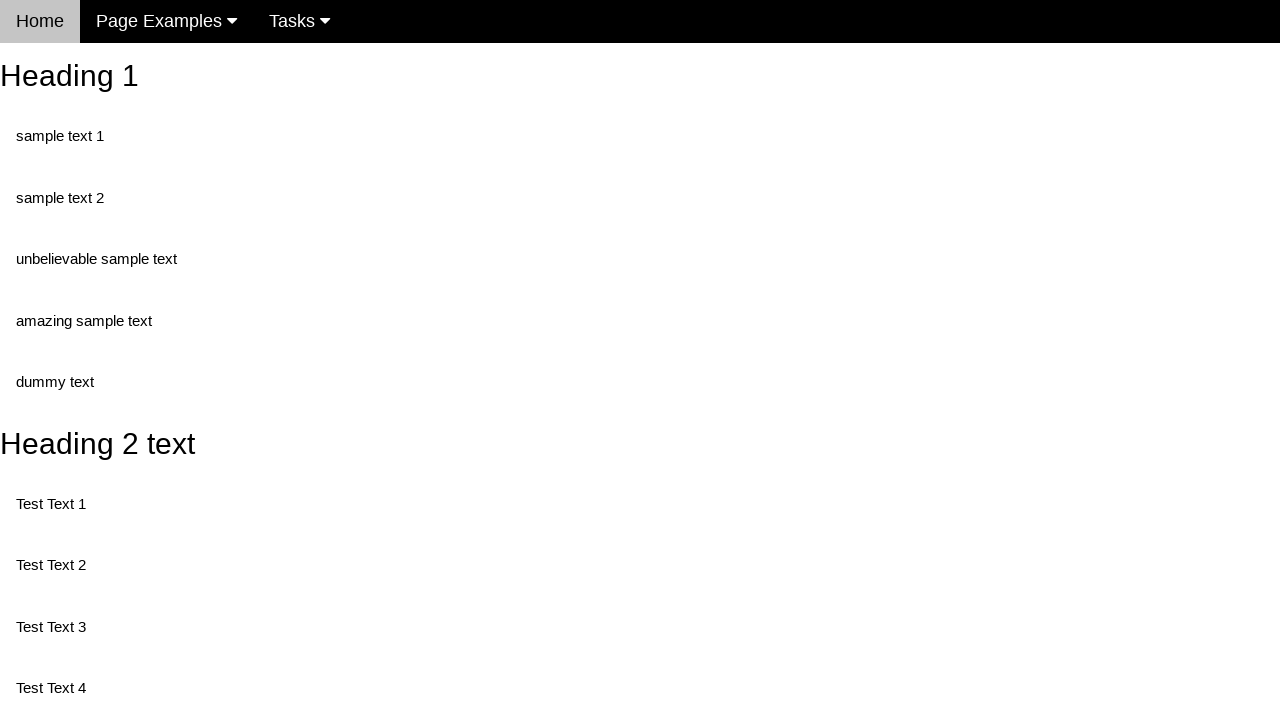

Asserted that button value equals 'this is Also a Button' (case-insensitive)
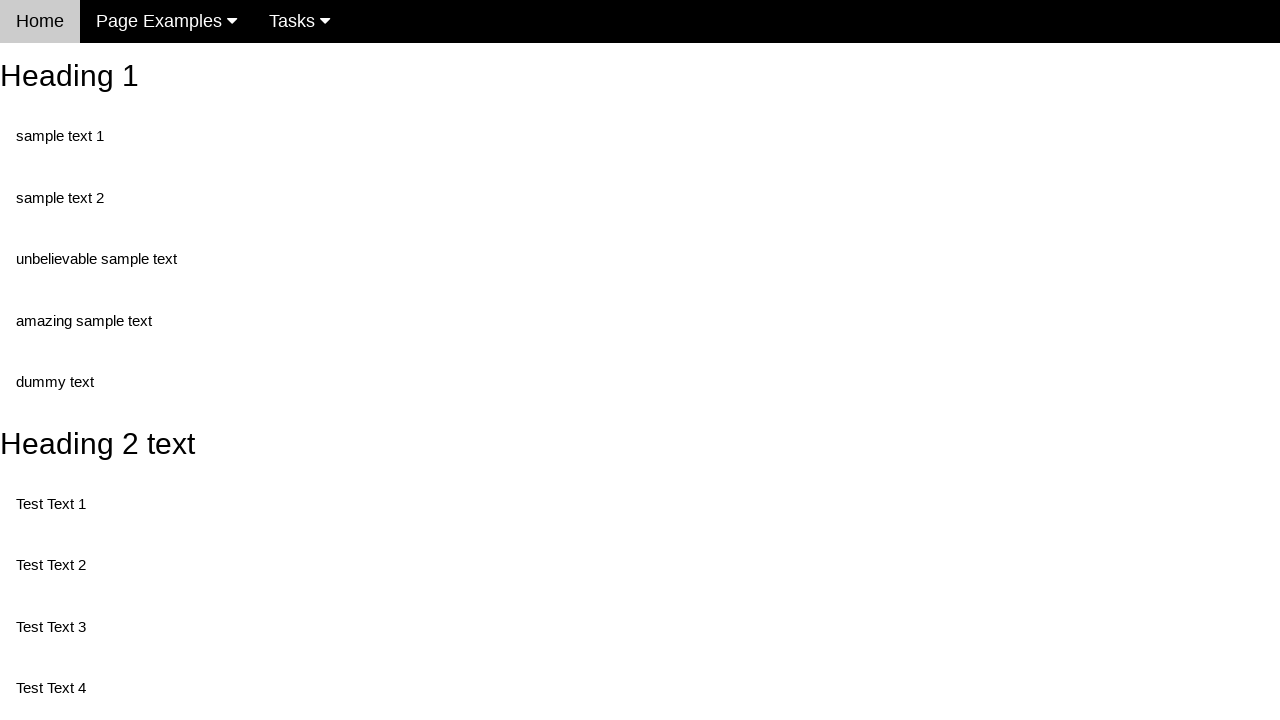

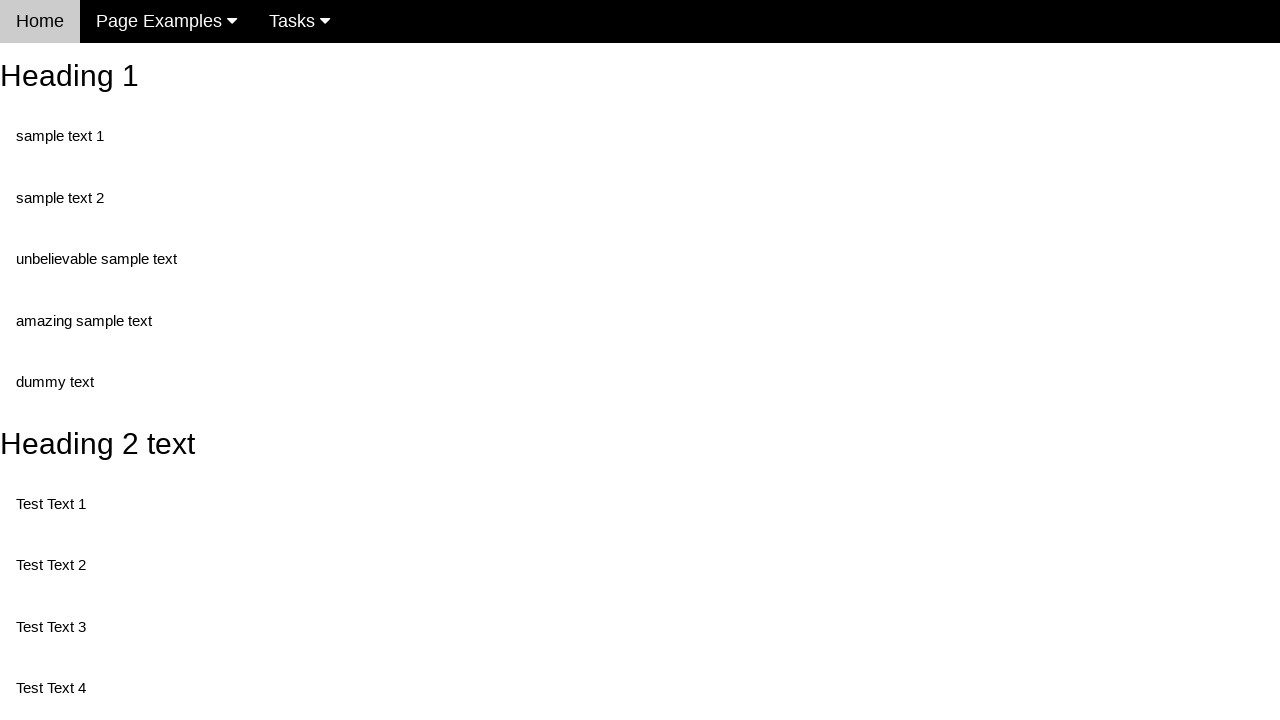